Tests browser back button navigation between filter views (All, Active, Completed)

Starting URL: https://demo.playwright.dev/todomvc

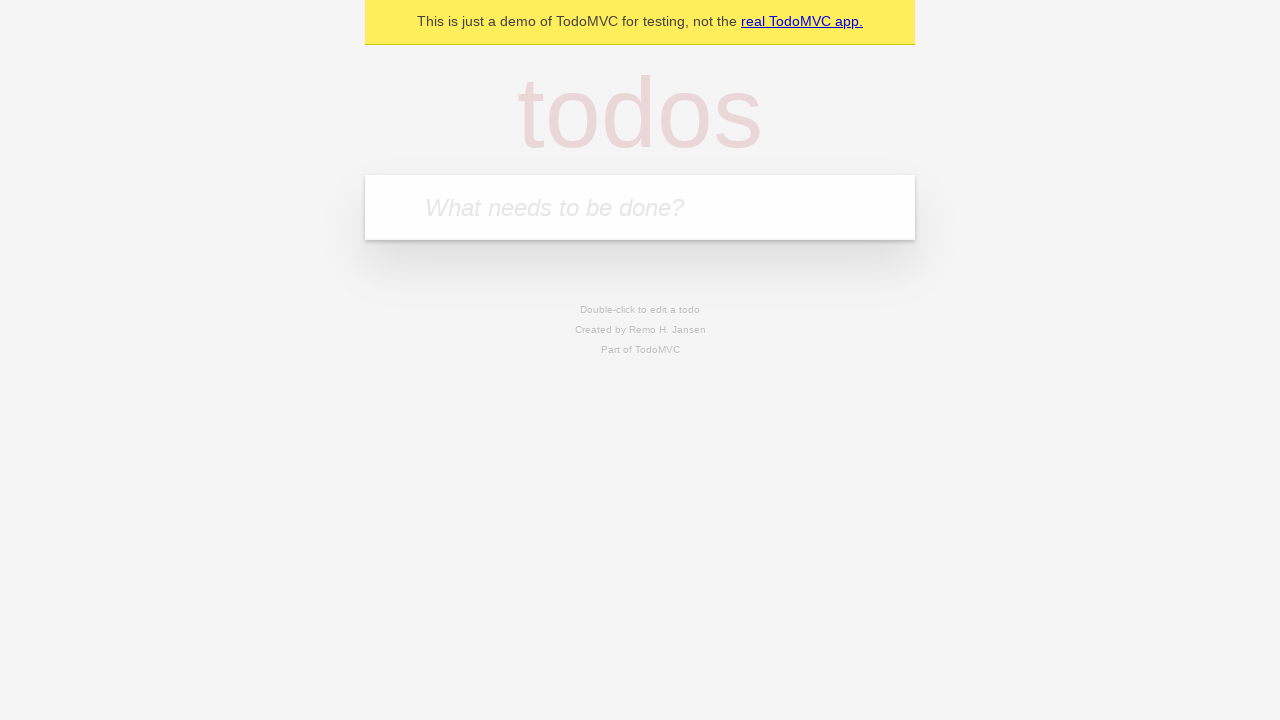

Filled todo input with 'buy some cheese' on internal:attr=[placeholder="What needs to be done?"i]
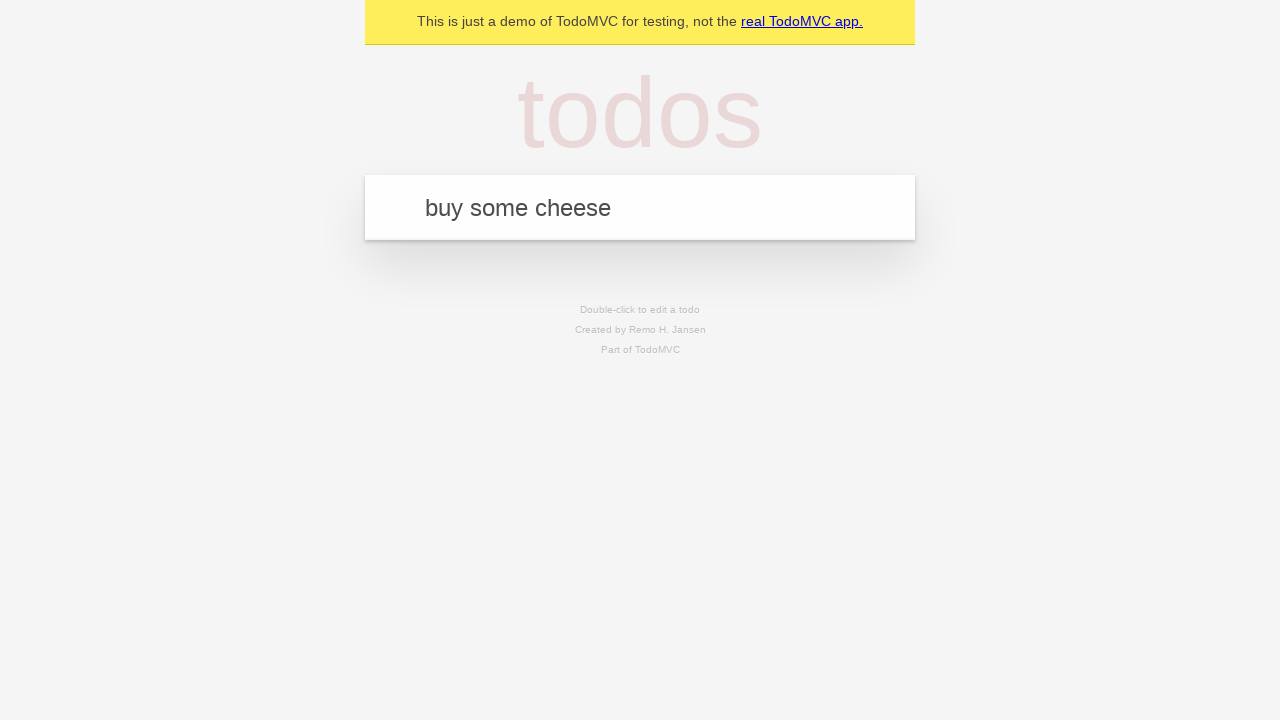

Pressed Enter to create first todo on internal:attr=[placeholder="What needs to be done?"i]
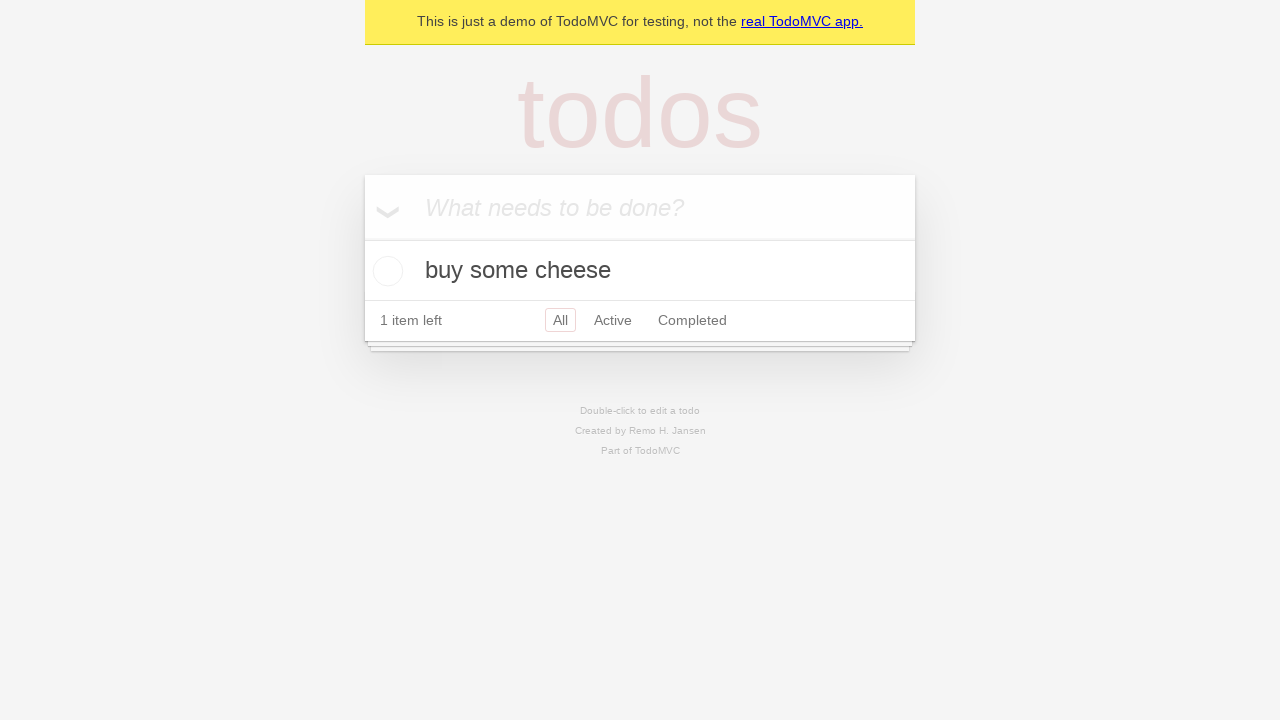

Filled todo input with 'feed the cat' on internal:attr=[placeholder="What needs to be done?"i]
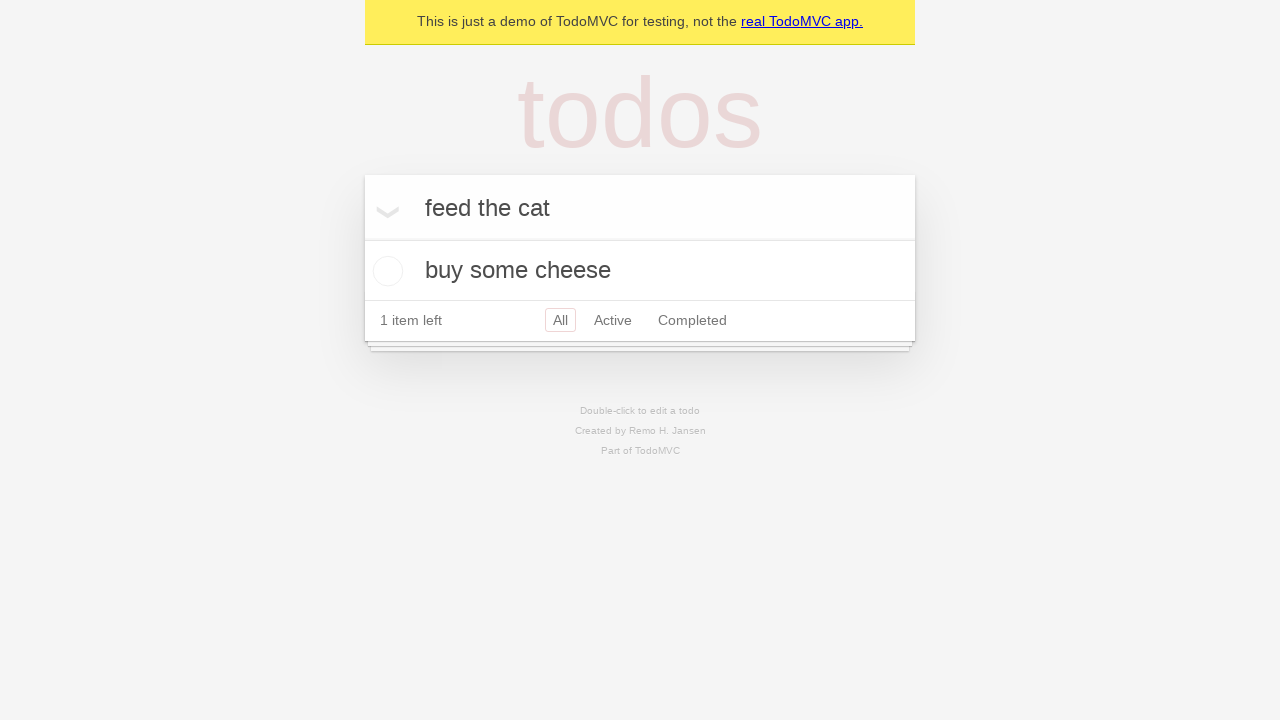

Pressed Enter to create second todo on internal:attr=[placeholder="What needs to be done?"i]
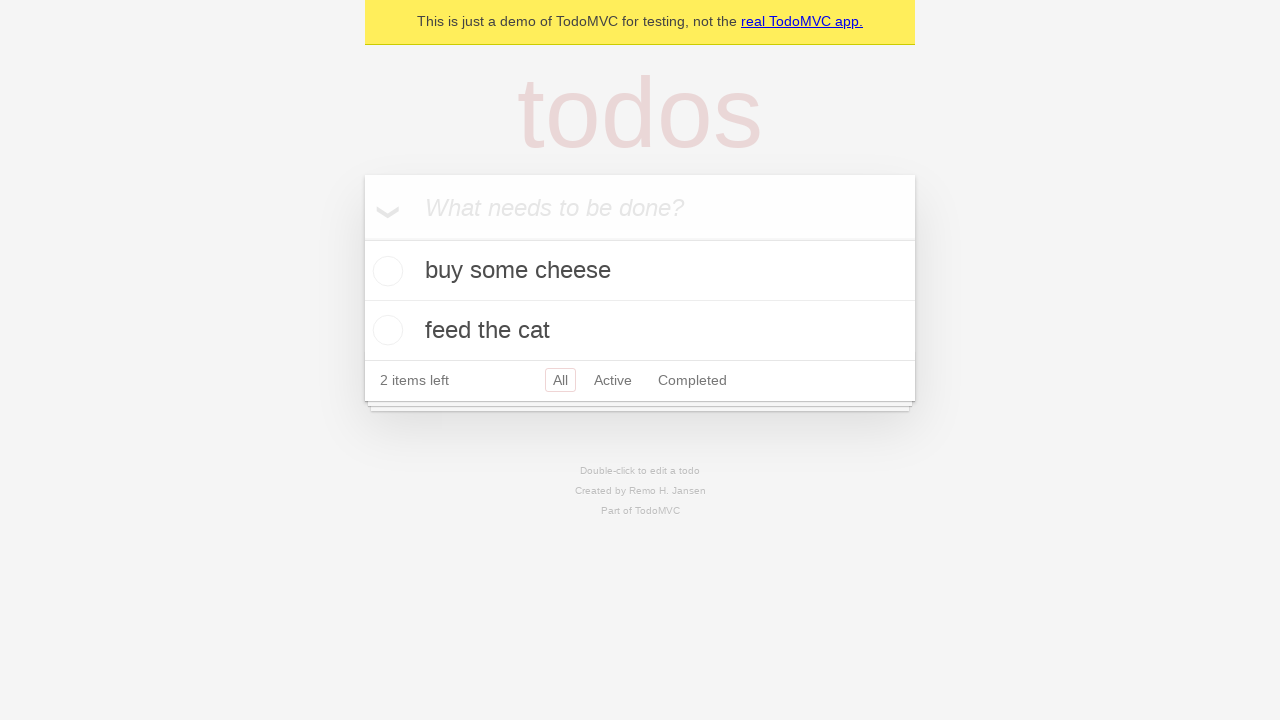

Filled todo input with 'book a doctors appointment' on internal:attr=[placeholder="What needs to be done?"i]
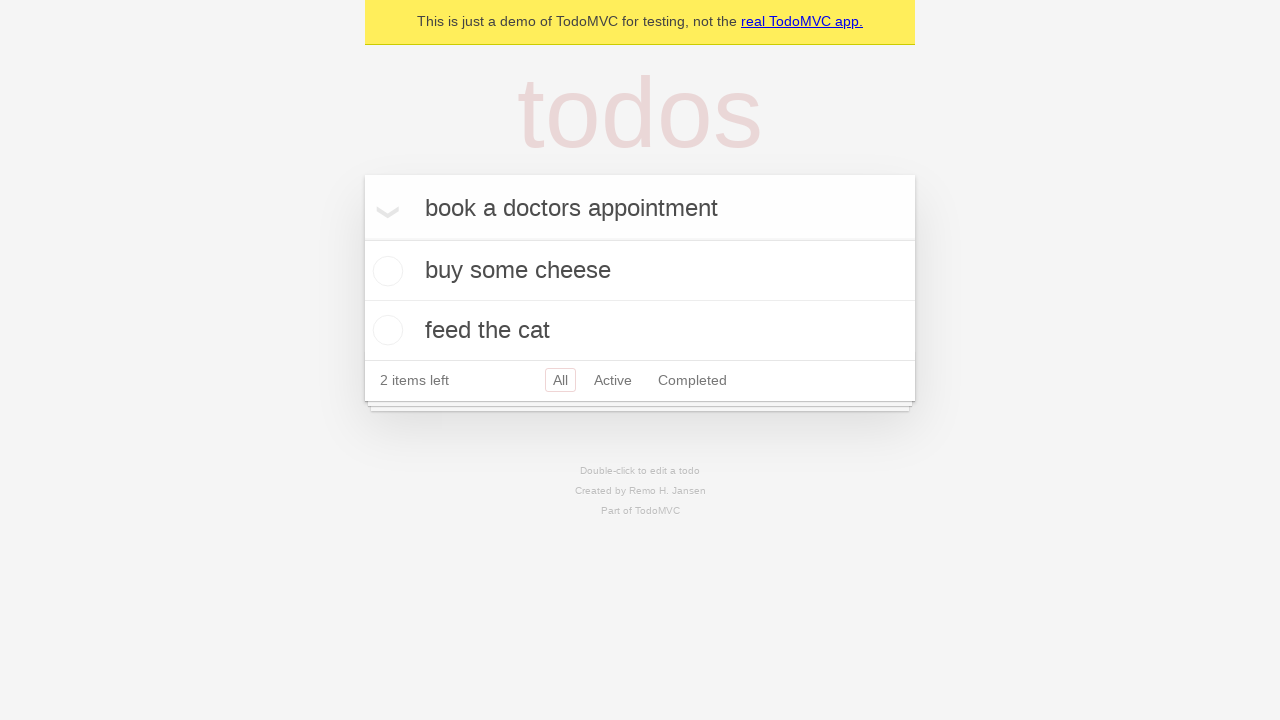

Pressed Enter to create third todo on internal:attr=[placeholder="What needs to be done?"i]
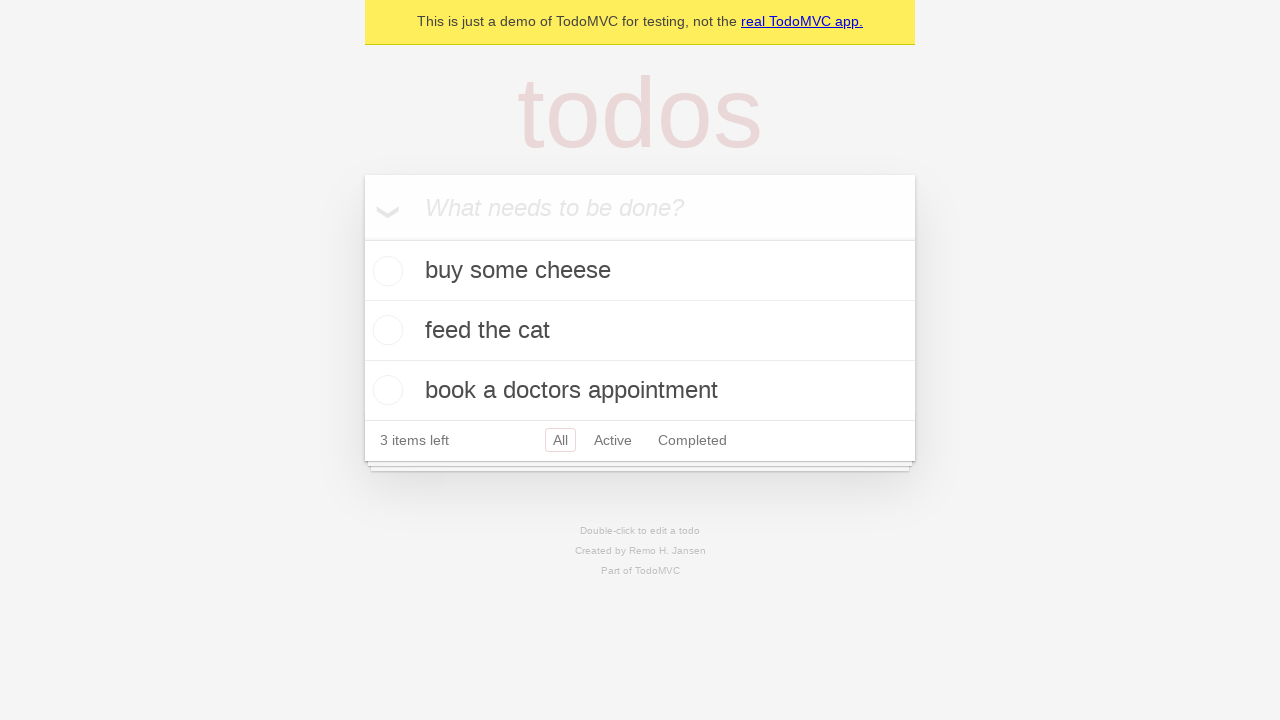

Checked second todo item 'feed the cat' at (385, 330) on internal:testid=[data-testid="todo-item"s] >> nth=1 >> internal:role=checkbox
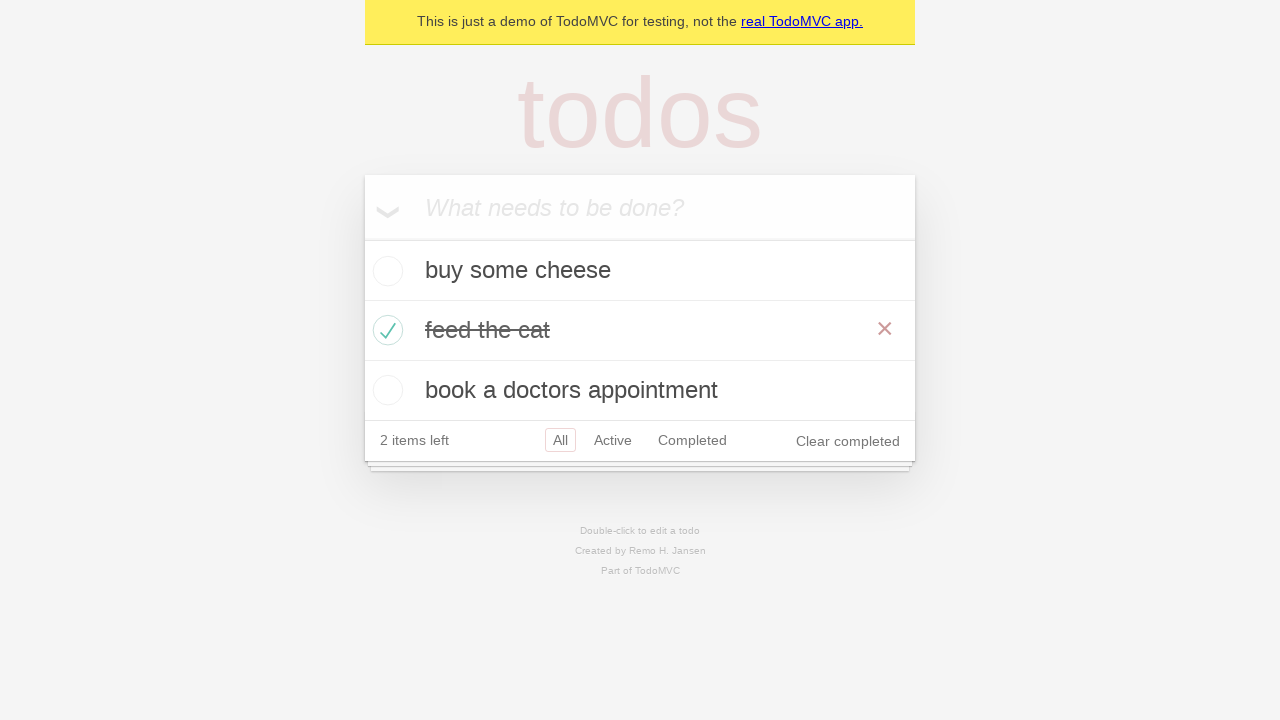

Clicked 'All' filter link at (560, 440) on internal:role=link[name="All"i]
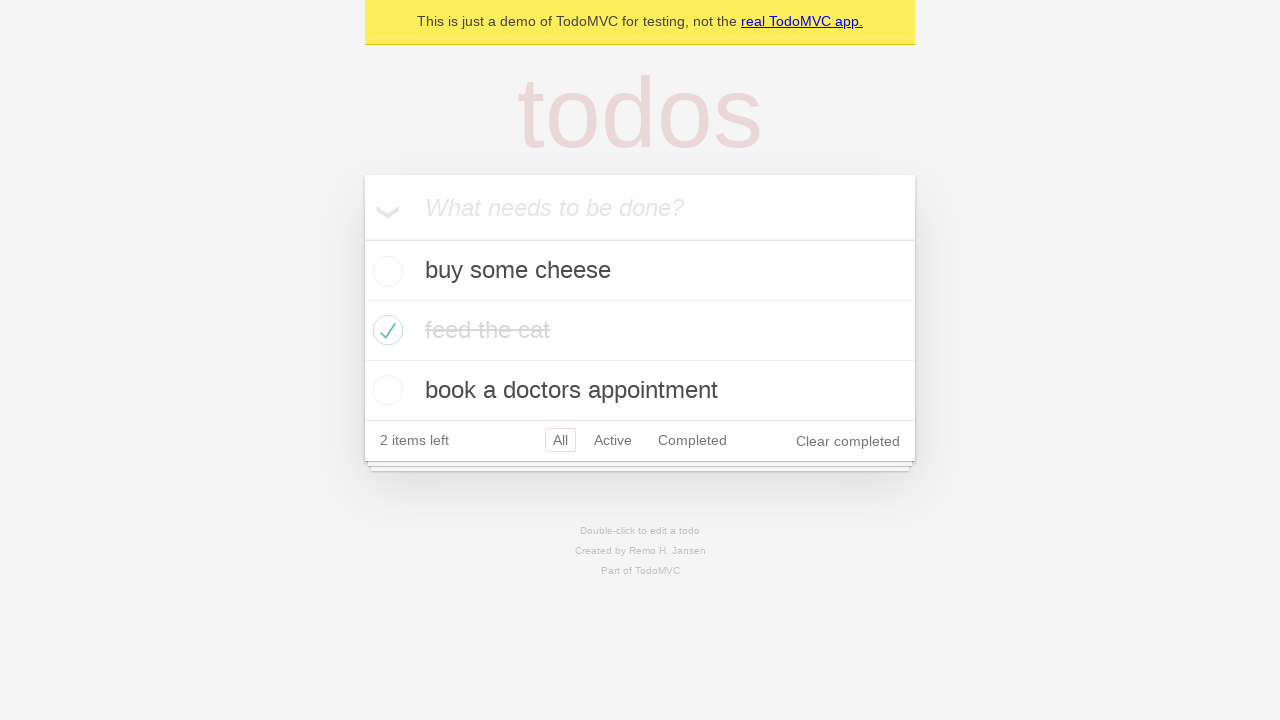

Clicked 'Active' filter link at (613, 440) on internal:role=link[name="Active"i]
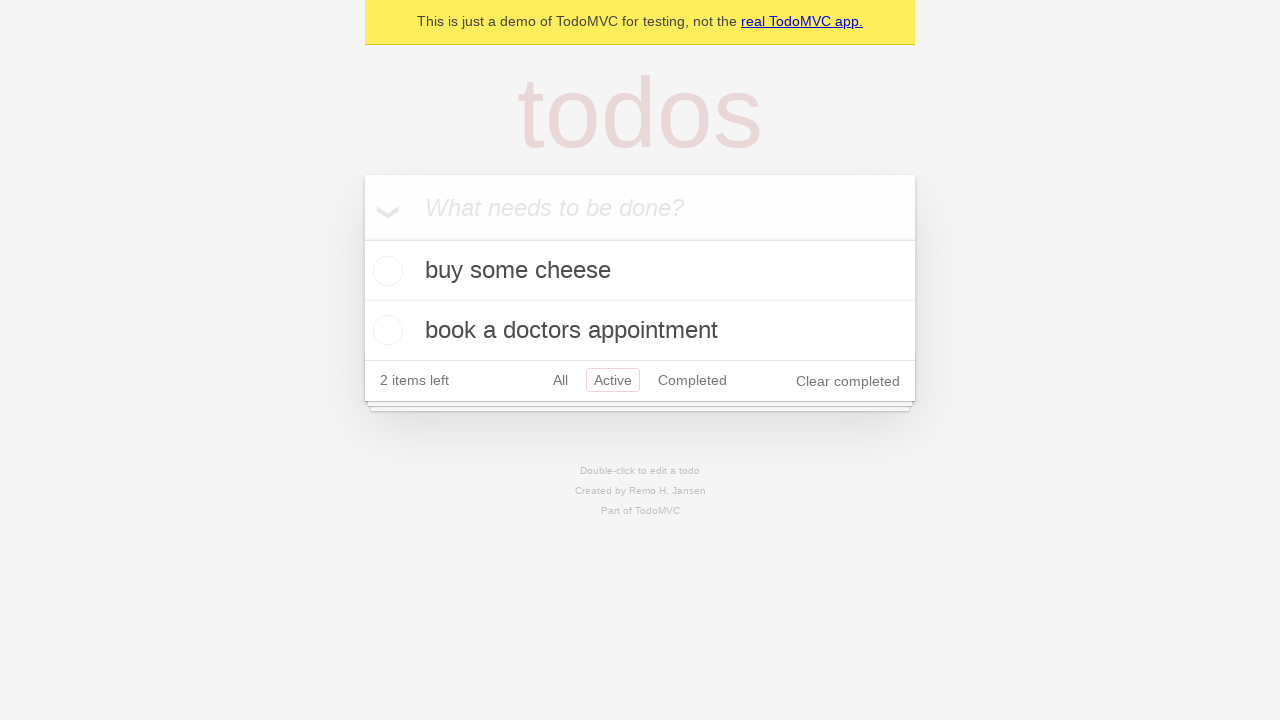

Clicked 'Completed' filter link at (692, 380) on internal:role=link[name="Completed"i]
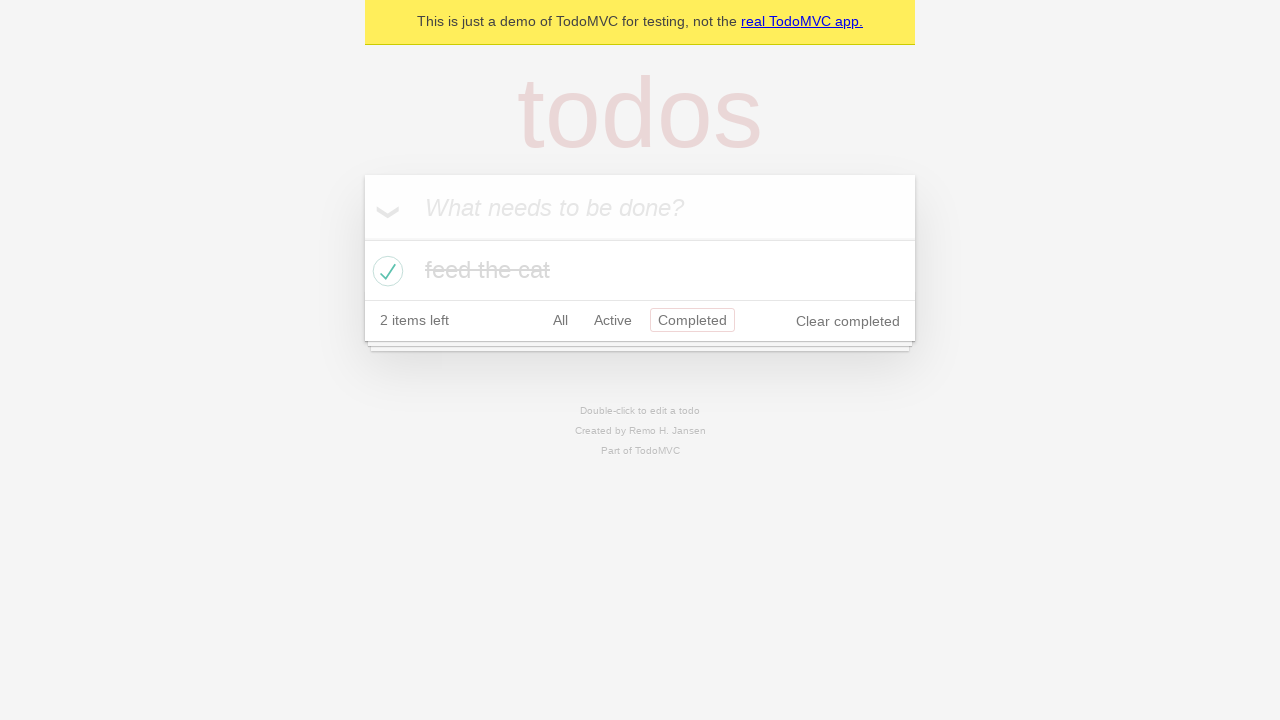

Navigated back to 'Active' filter view
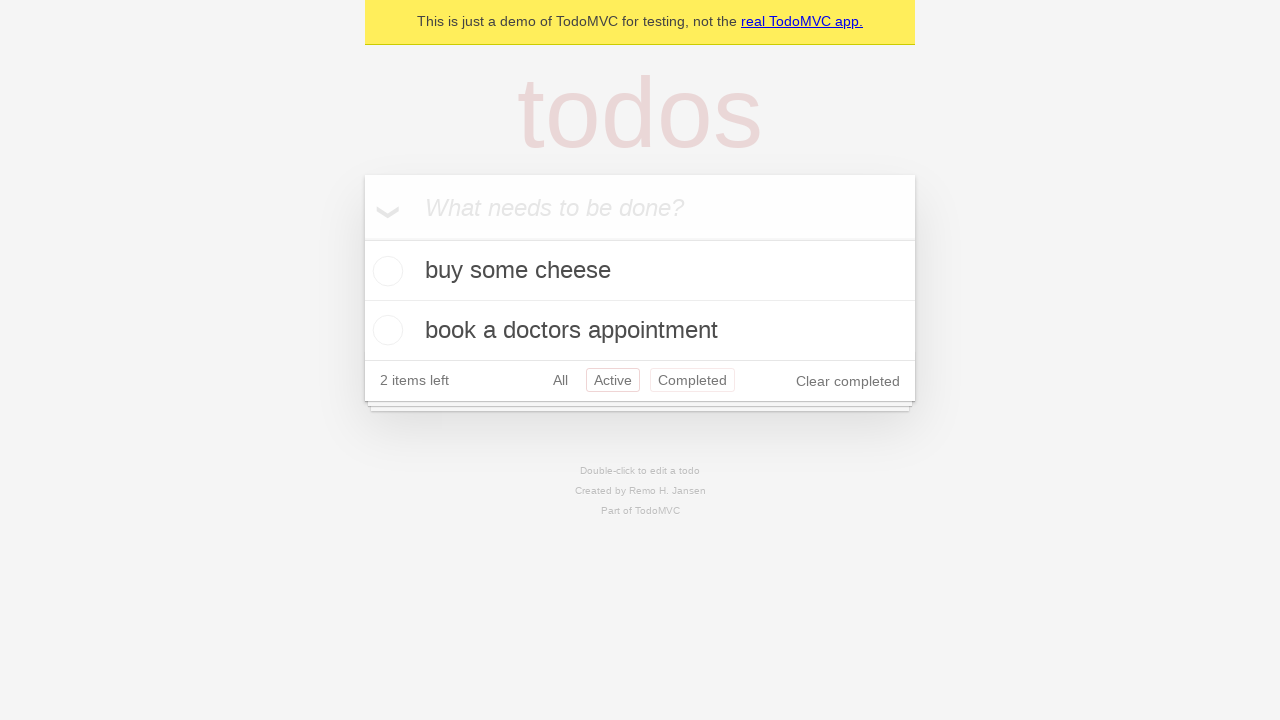

Navigated back to 'All' filter view
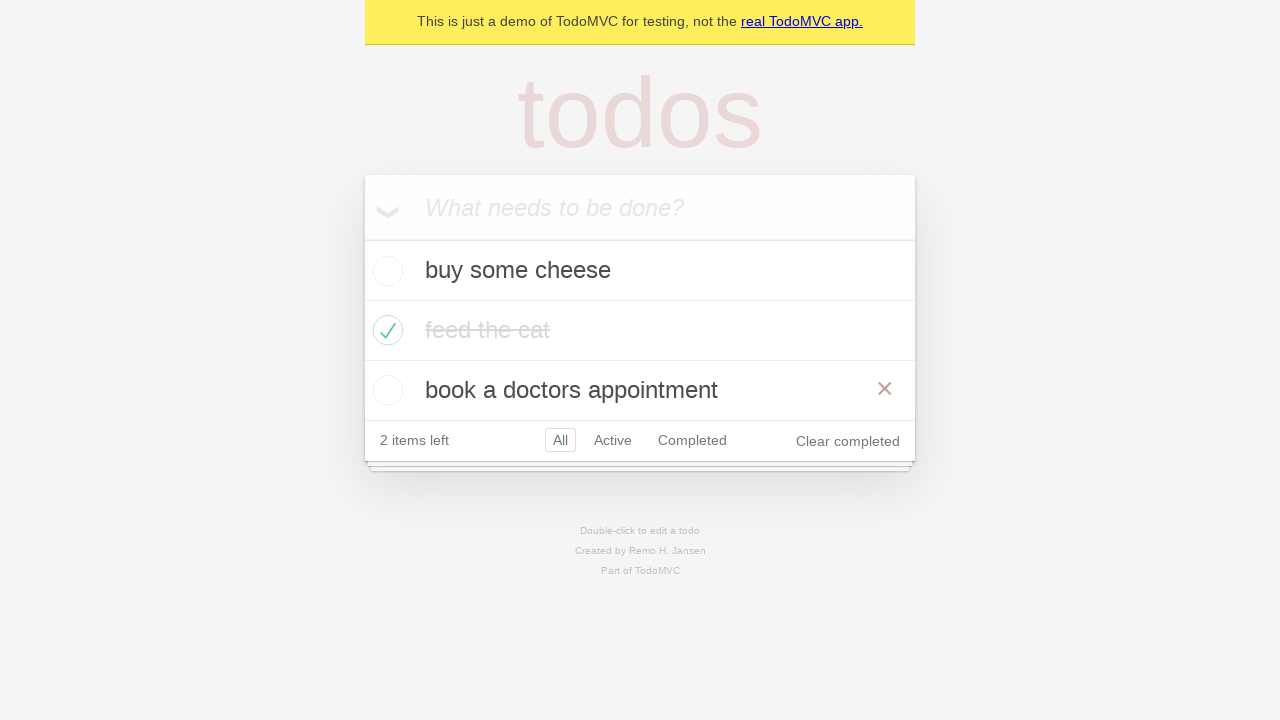

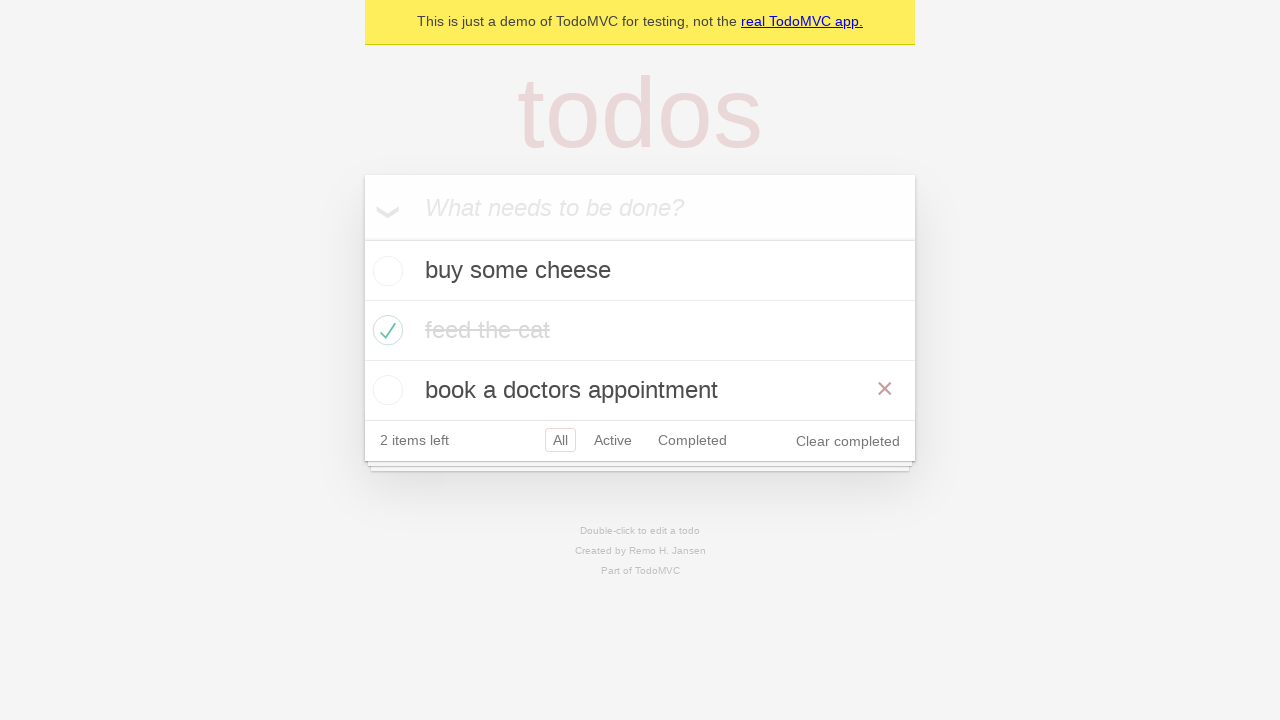